Navigates to W3Schools HTML tables tutorial page and verifies that "Try it Yourself" elements are present on the page

Starting URL: https://www.w3schools.com/html/html_tables.asp

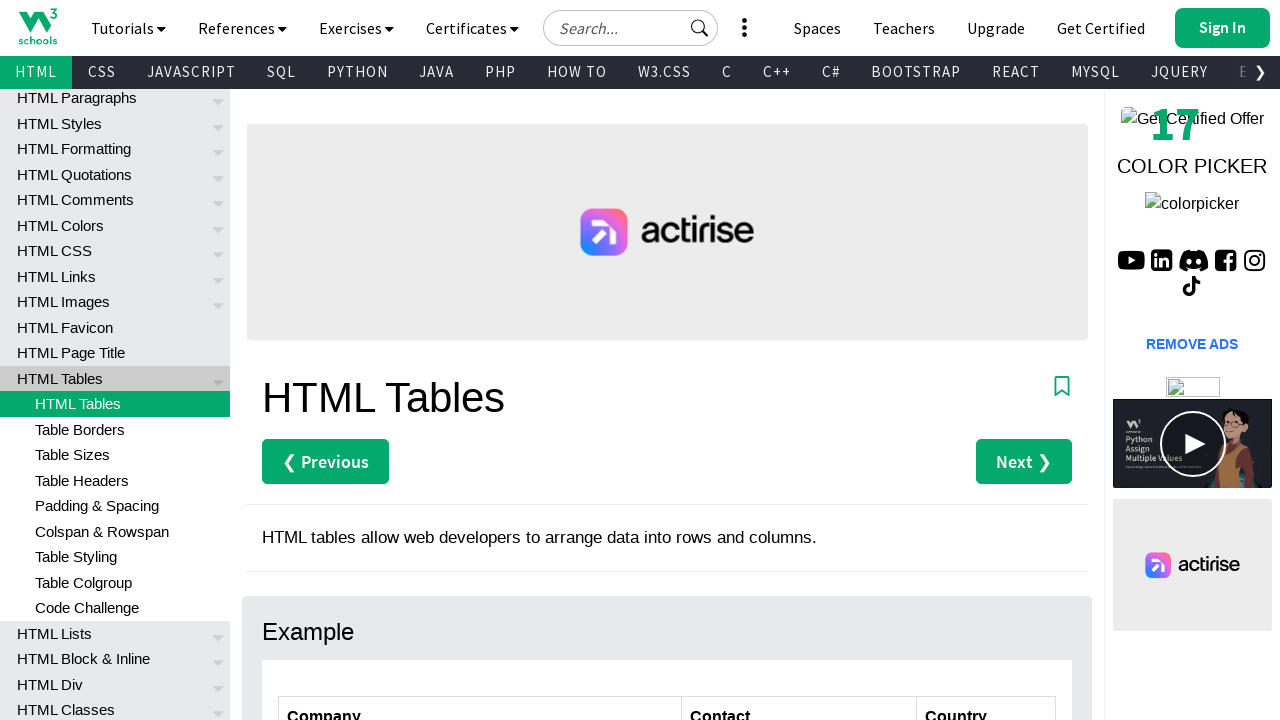

Navigated to W3Schools HTML tables tutorial page
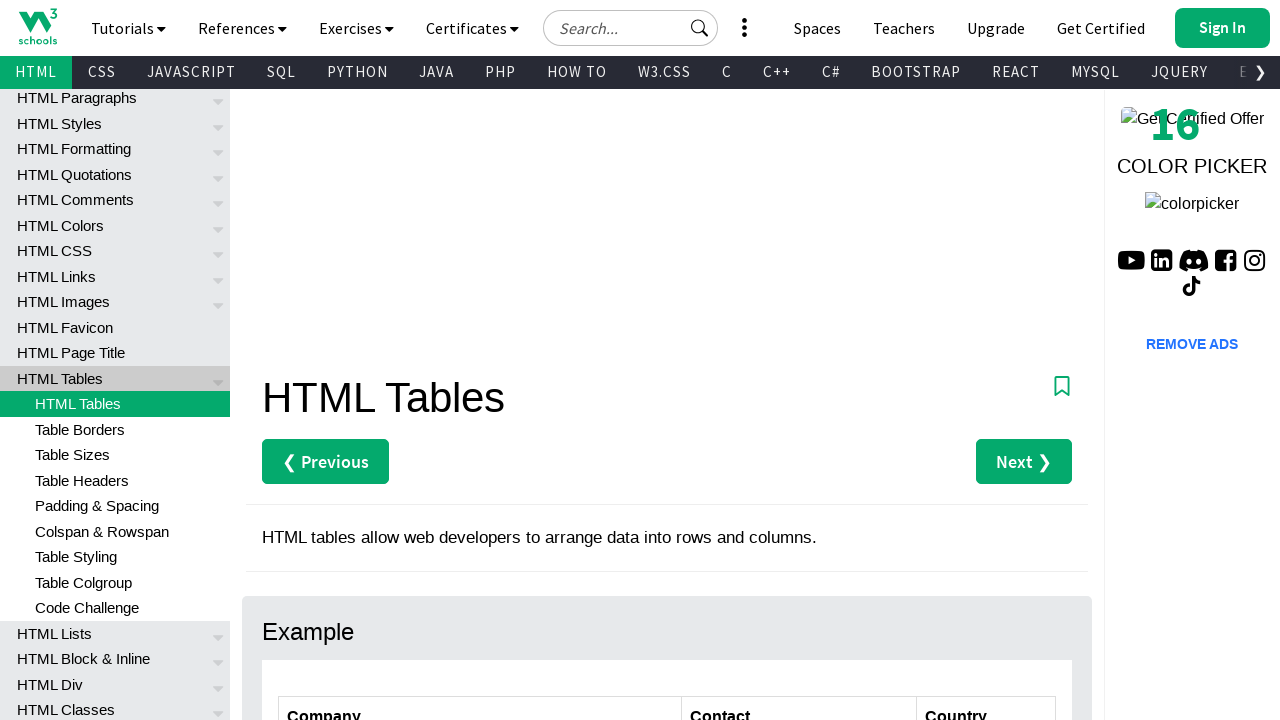

Verified 'Try it Yourself' elements are present on the page
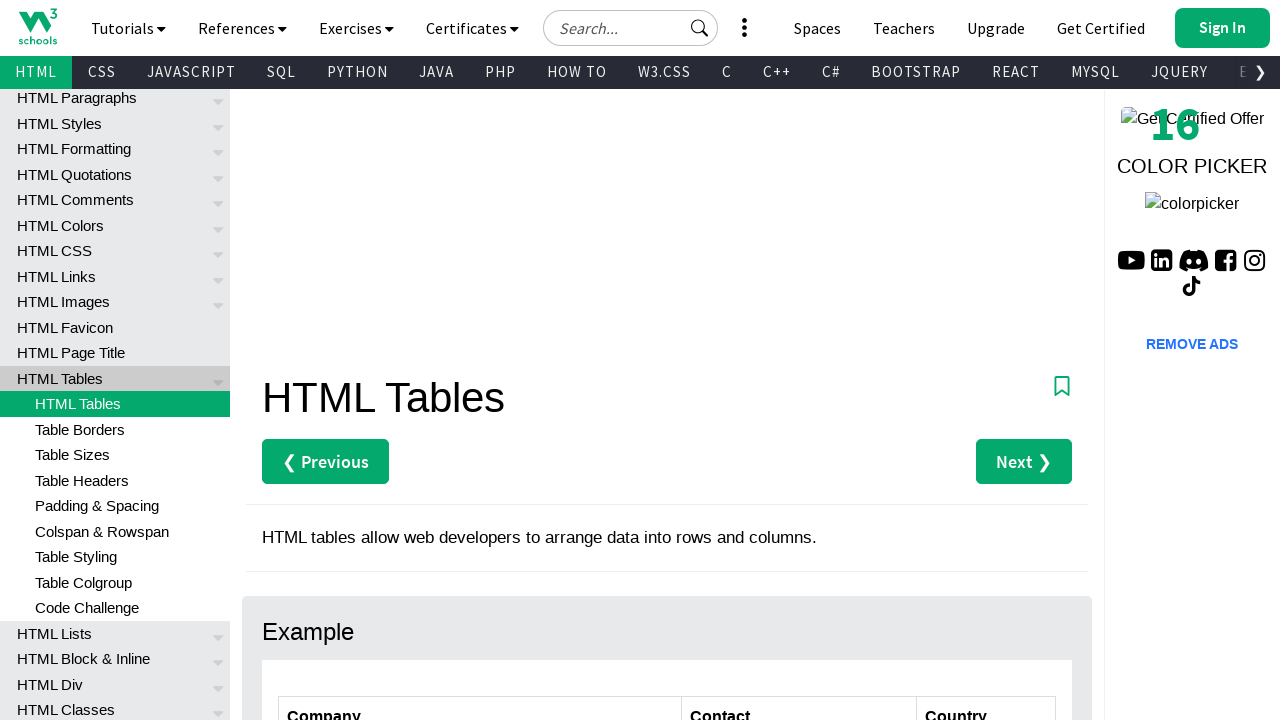

Verified the table with id 'customers' is visible
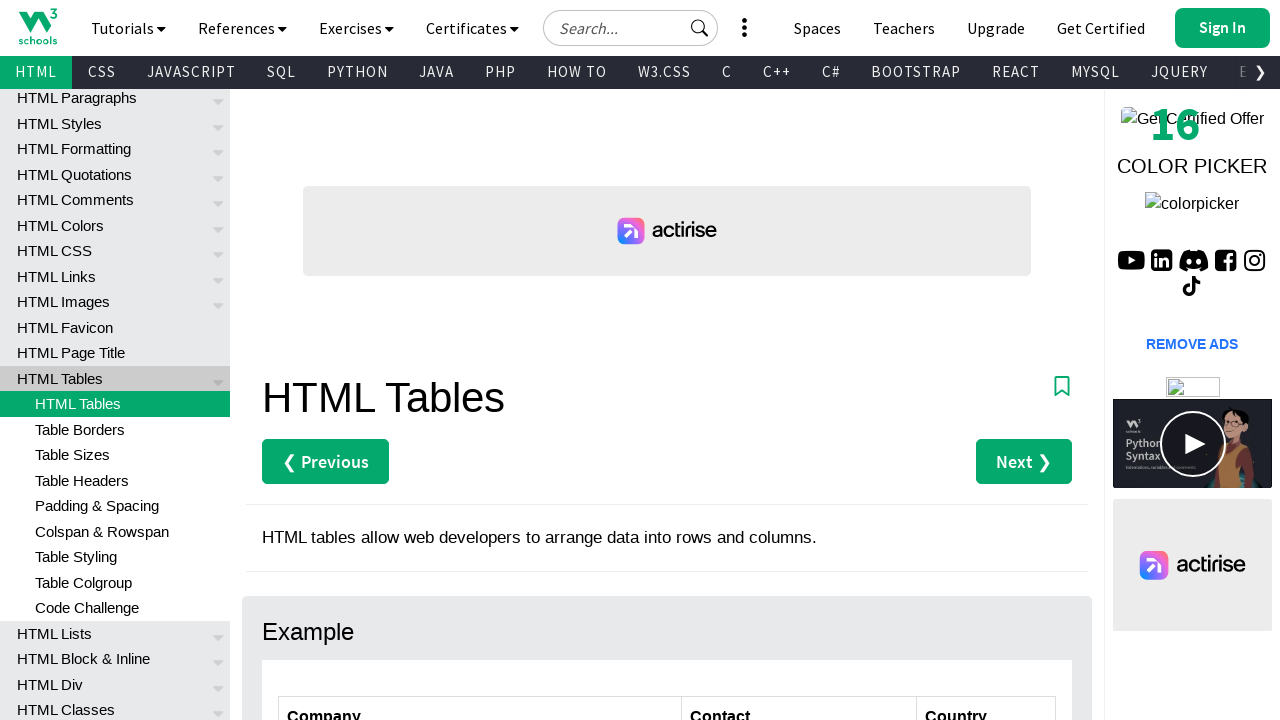

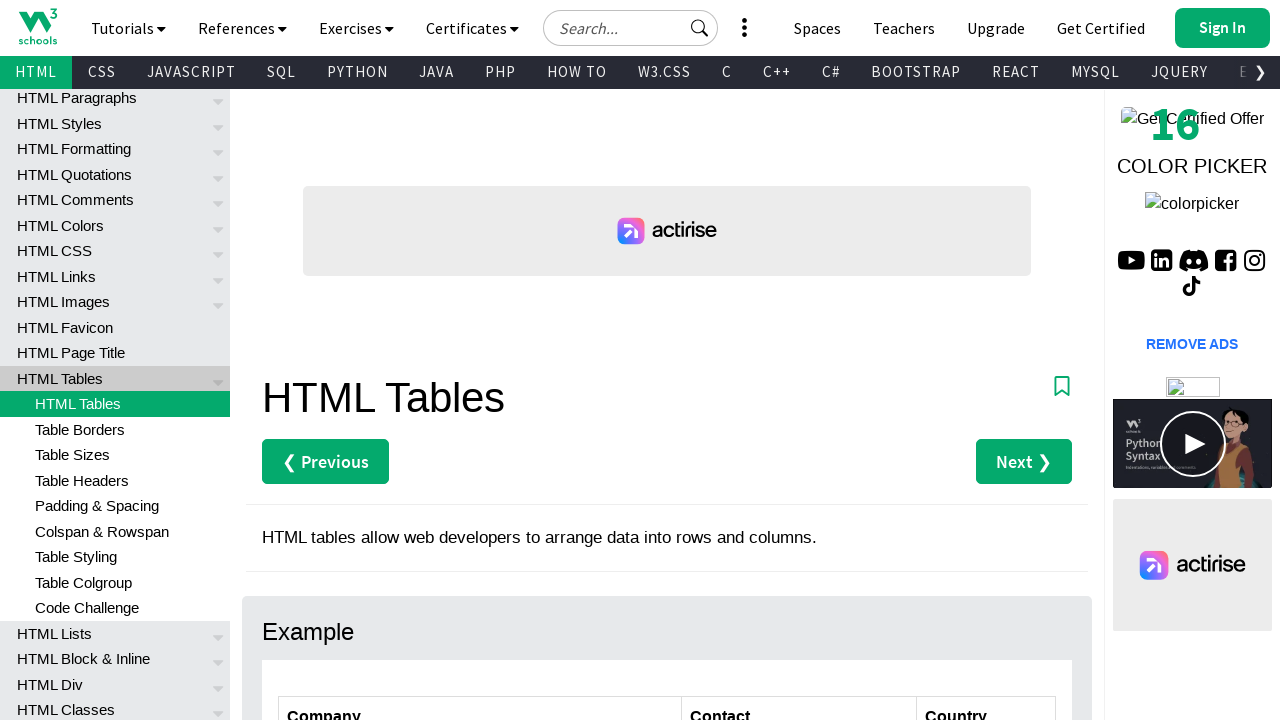